Tests JavaScript prompt functionality by clicking the prompt button, entering text into the alert dialog, and accepting it

Starting URL: https://the-internet.herokuapp.com/javascript_alerts

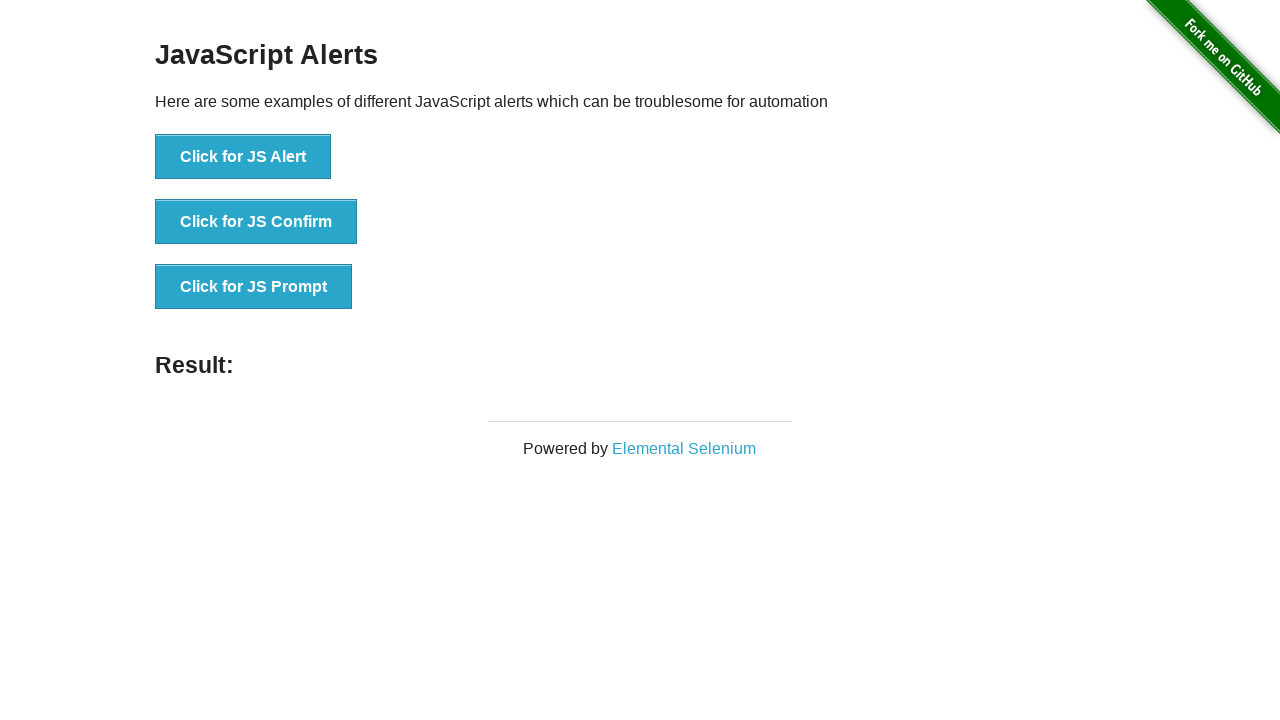

Set up dialog handler to accept prompts with 'abcd'
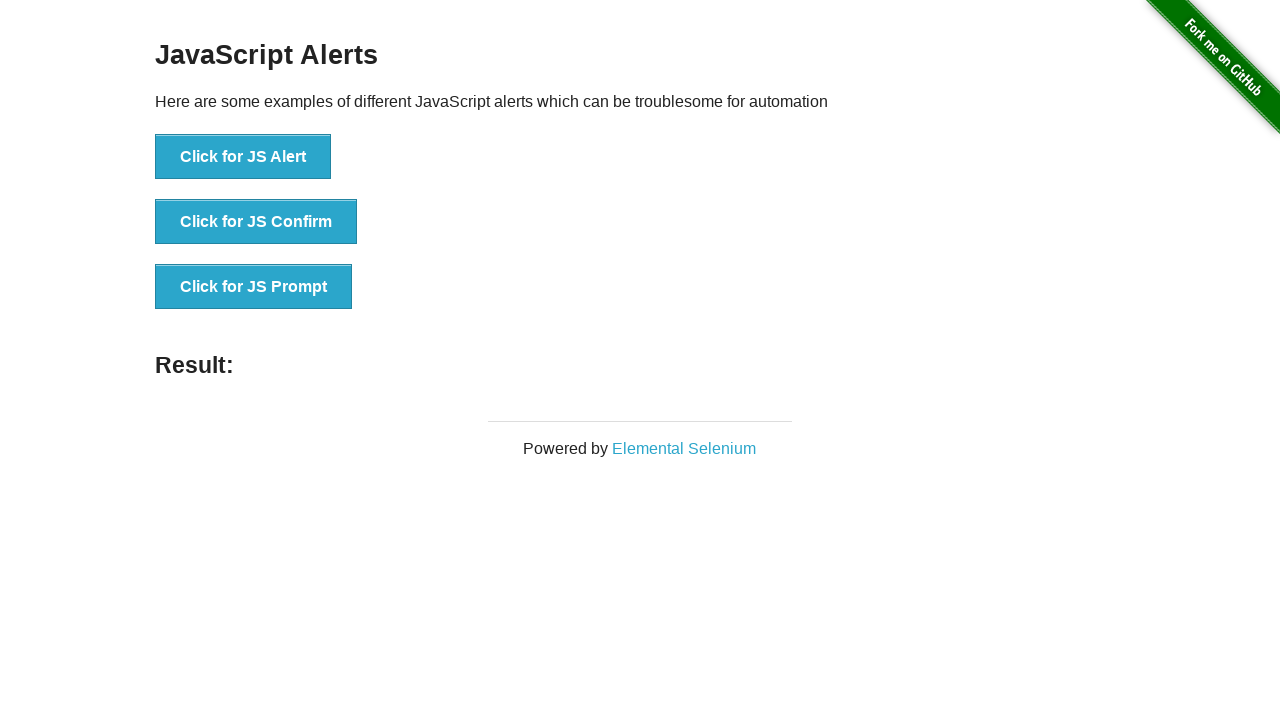

Clicked the JavaScript prompt button at (254, 287) on xpath=//button[text()='Click for JS Prompt']
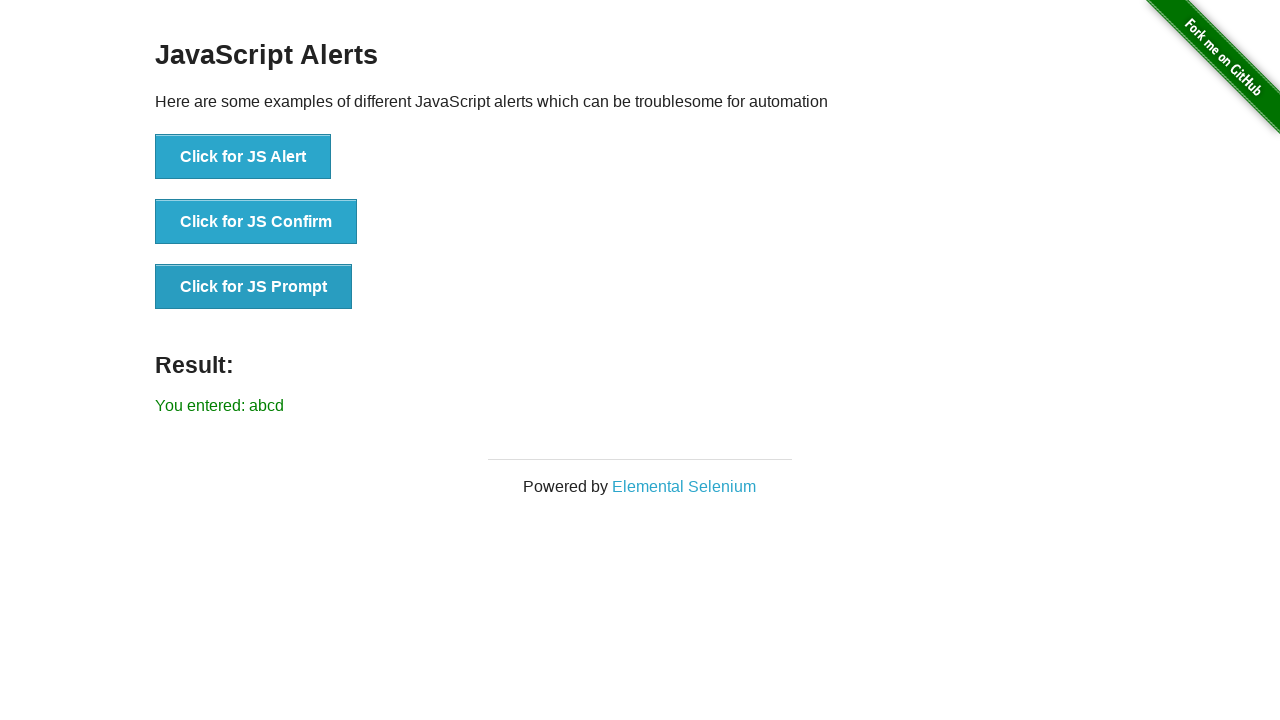

Waited for dialog to be processed
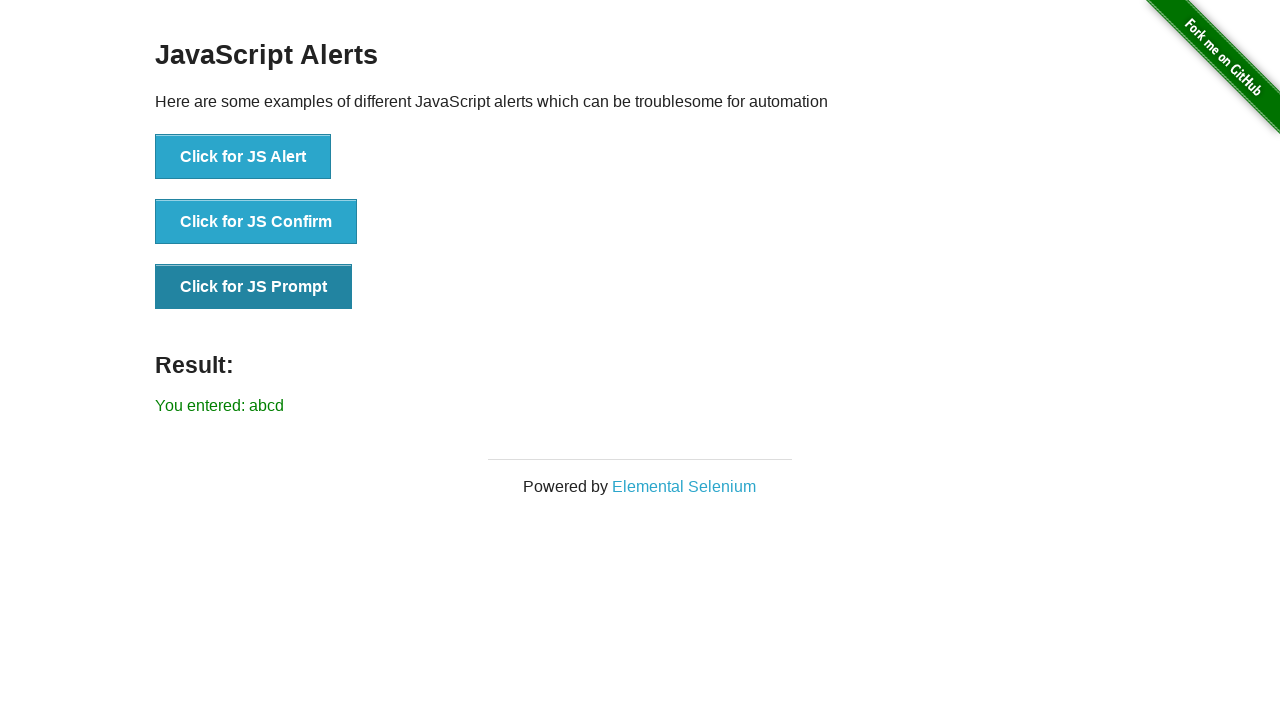

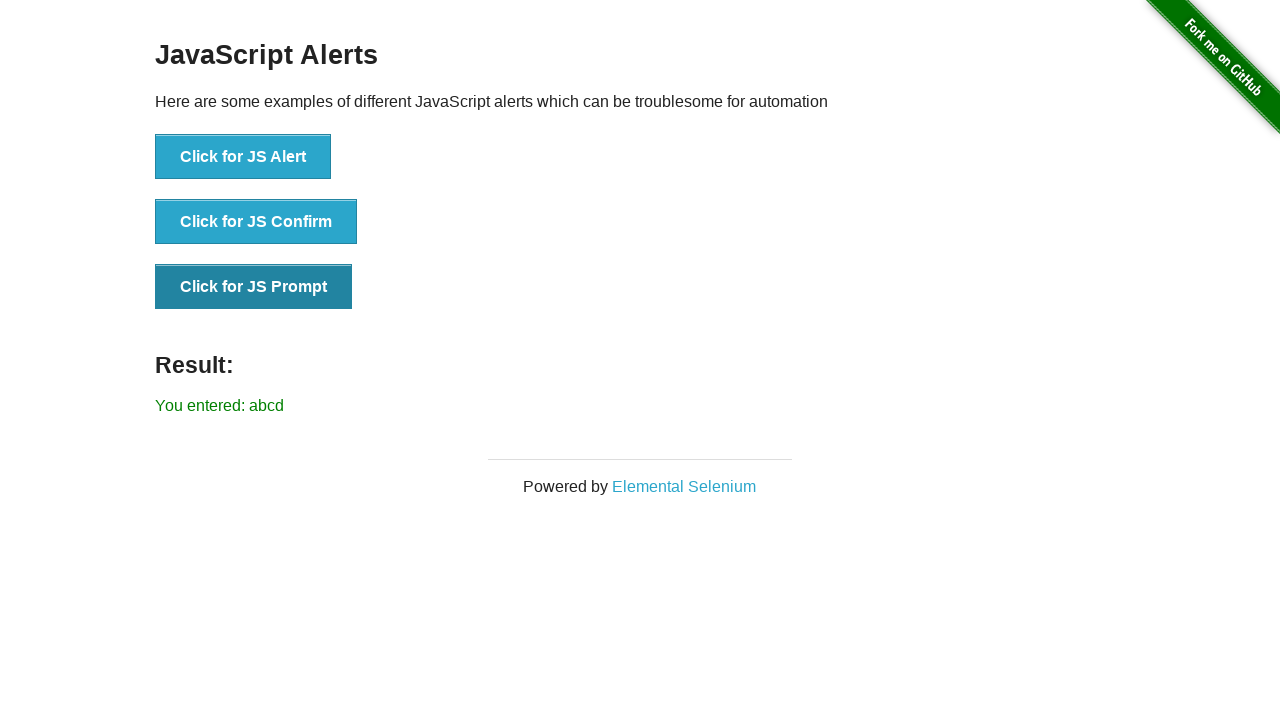